Calculates the sum of two numbers displayed on the page, selects the sum value from a dropdown, and submits the form

Starting URL: http://suninjuly.github.io/selects1.html

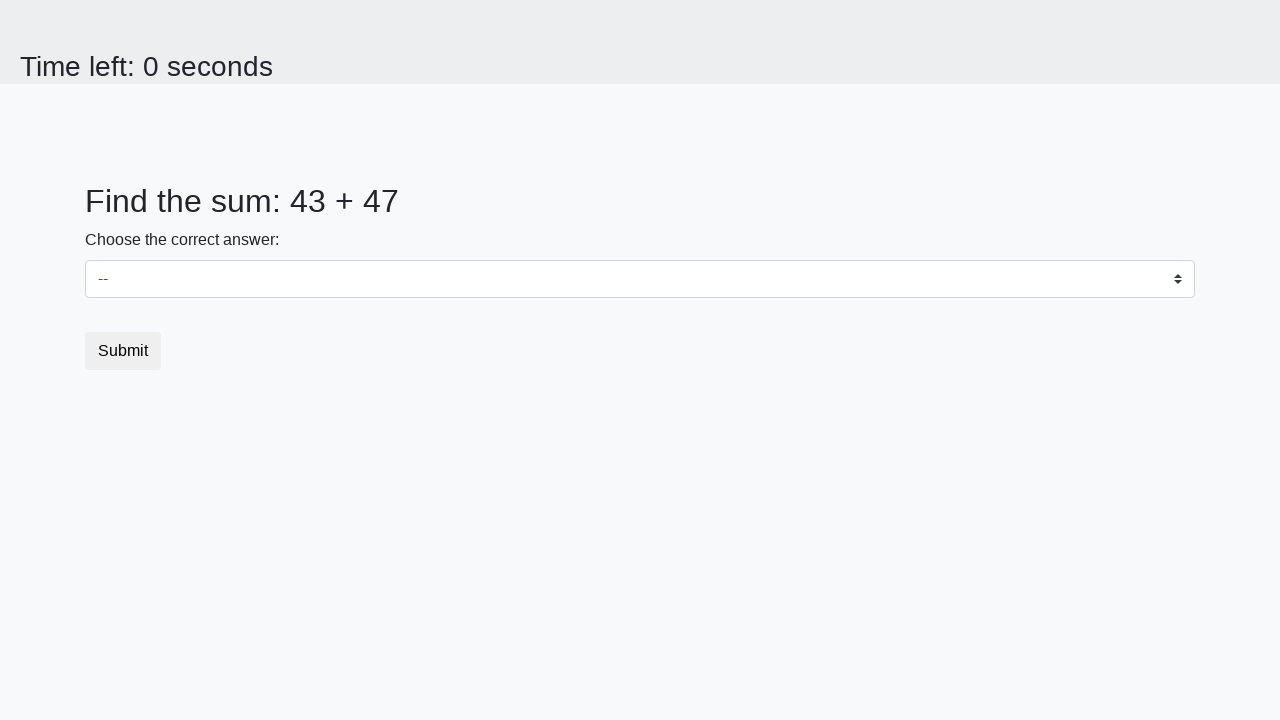

Found and extracted all numbers from the page spans
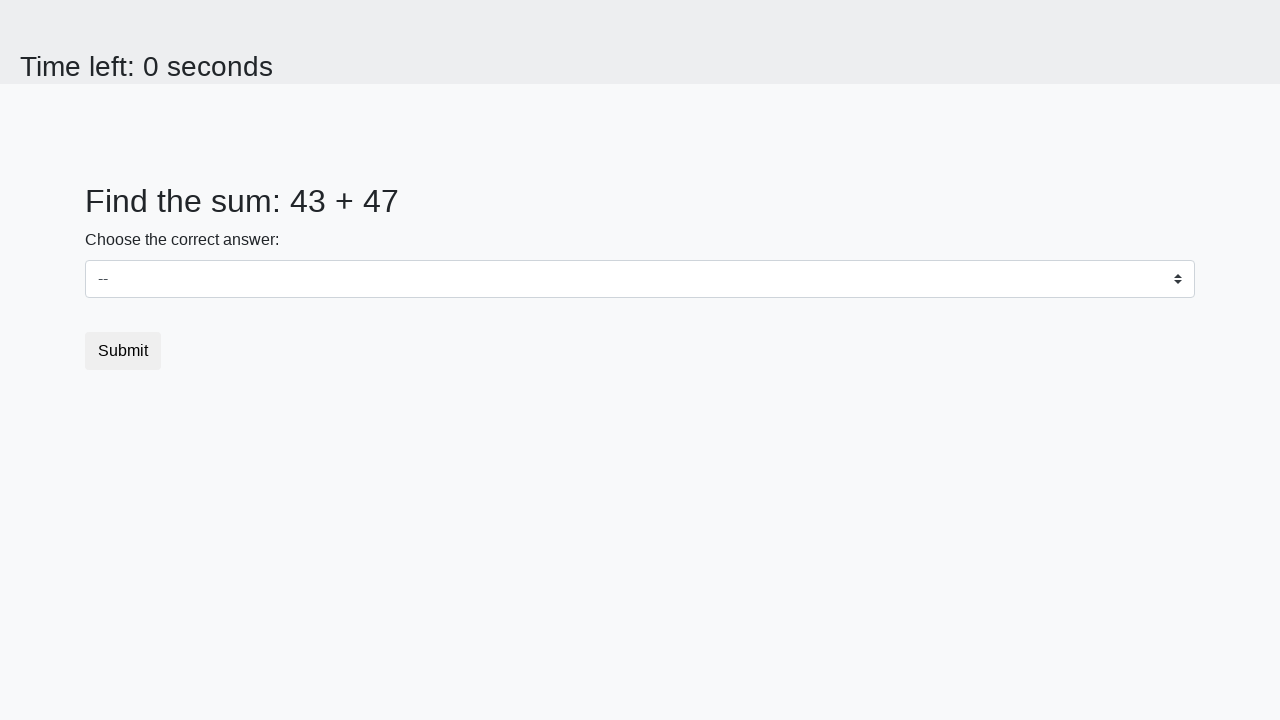

Calculated sum of numbers: 90
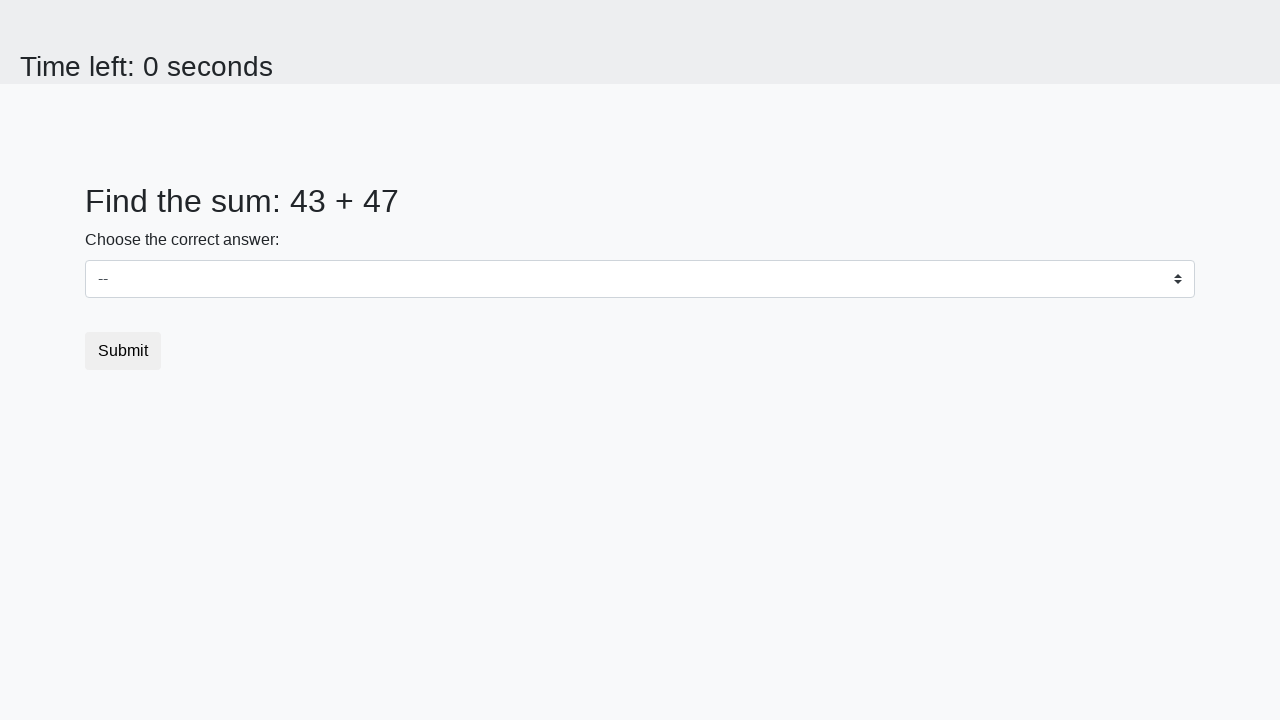

Selected sum value '90' from dropdown on select
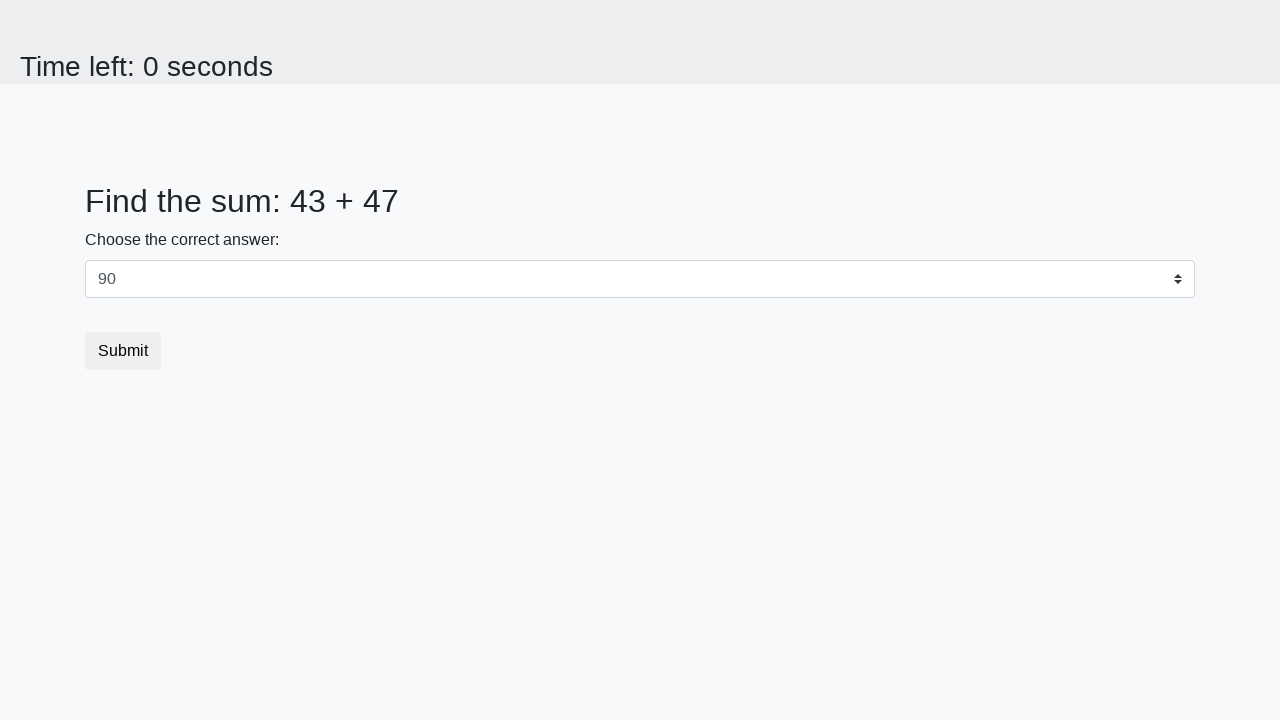

Clicked the submit button at (123, 351) on button.btn
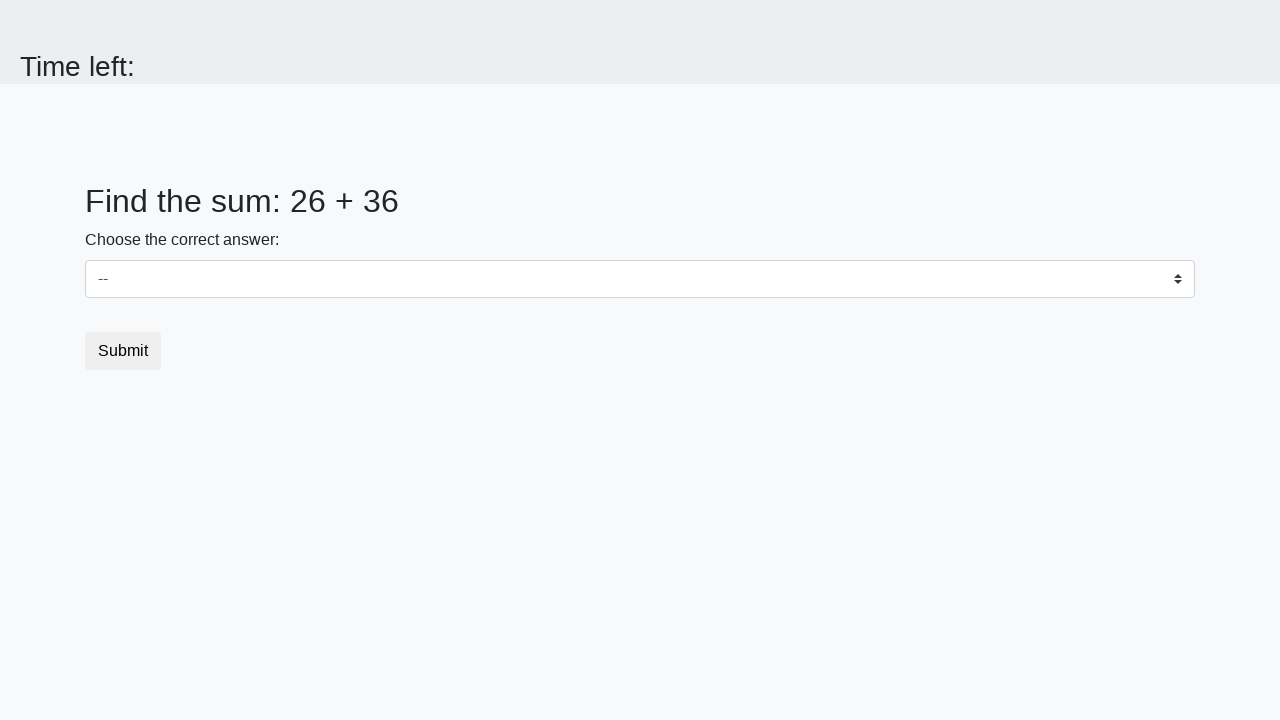

Waited 1 second for page to process submission
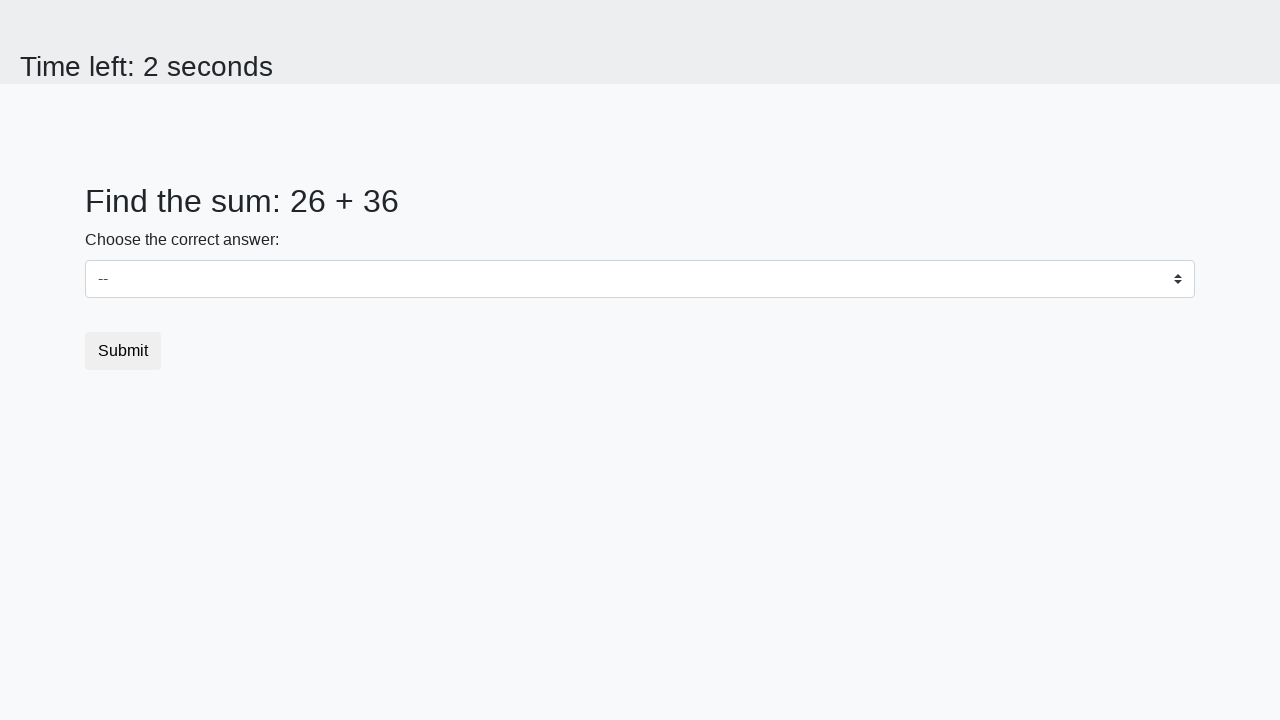

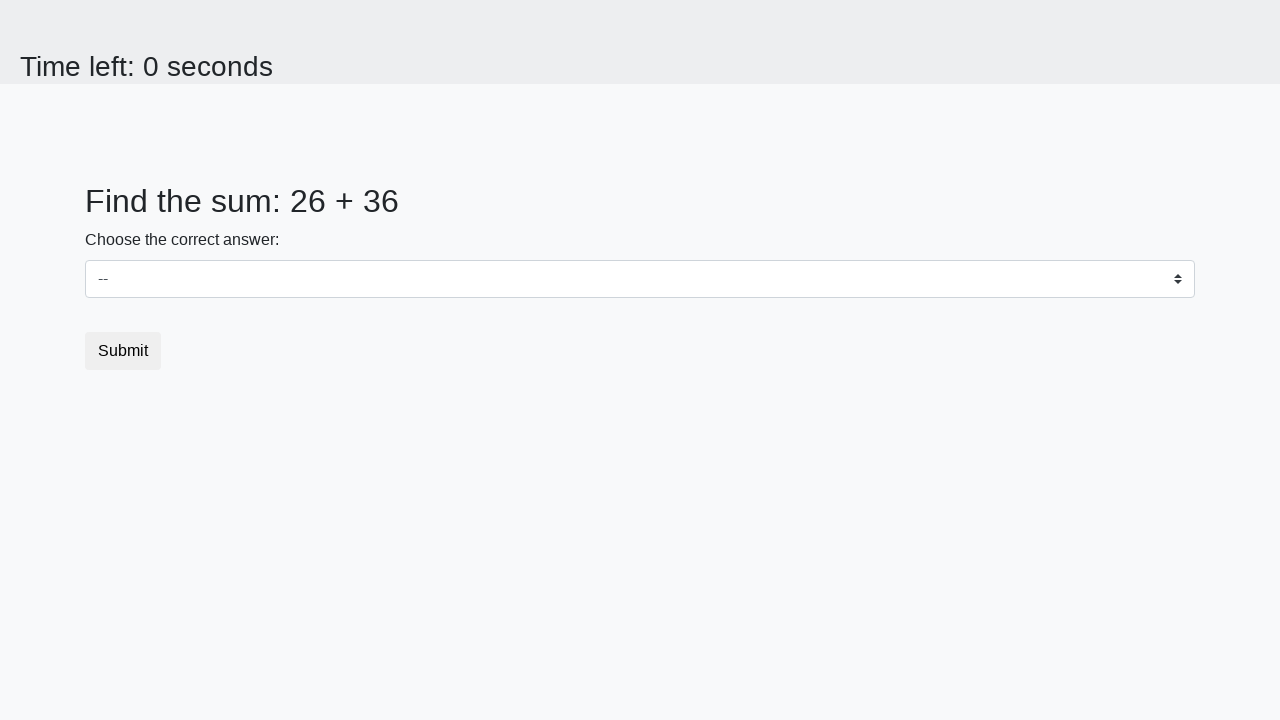